Tests page scrolling functionality by scrolling down 500 pixels on the SelectorHub practice page

Starting URL: https://selectorshub.com/xpath-practice-page/

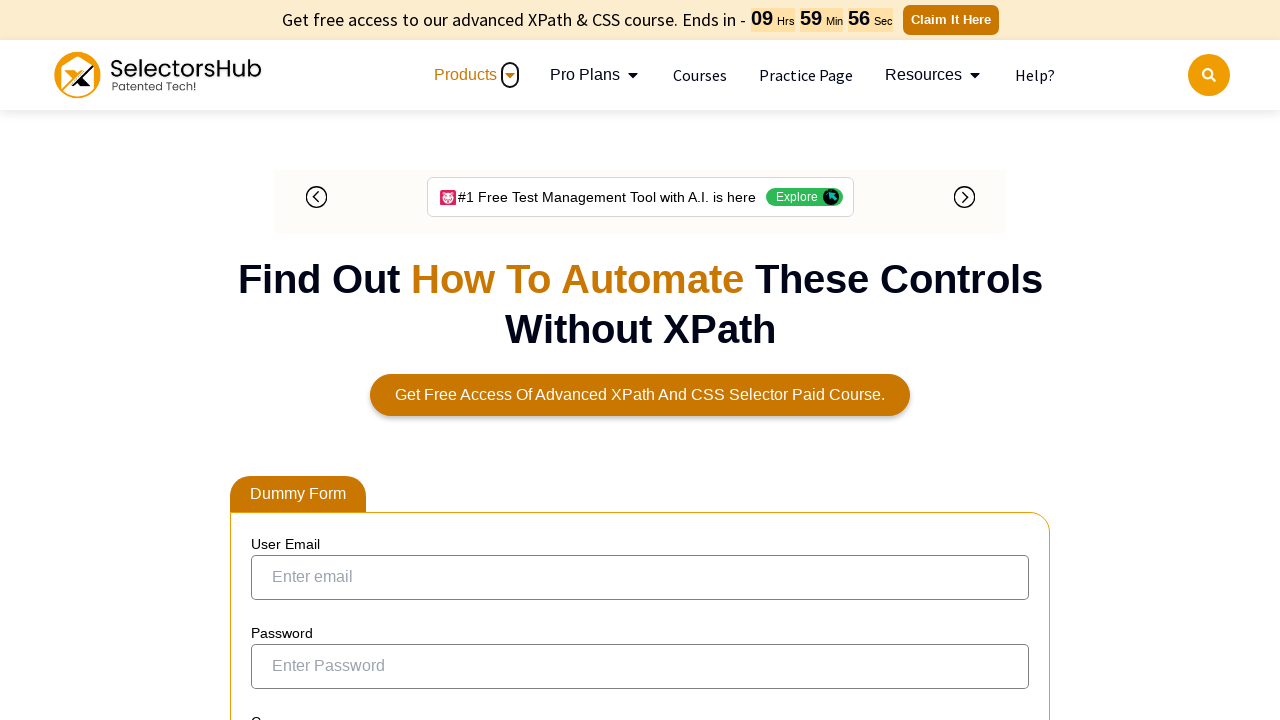

Navigated to SelectorHub XPath practice page
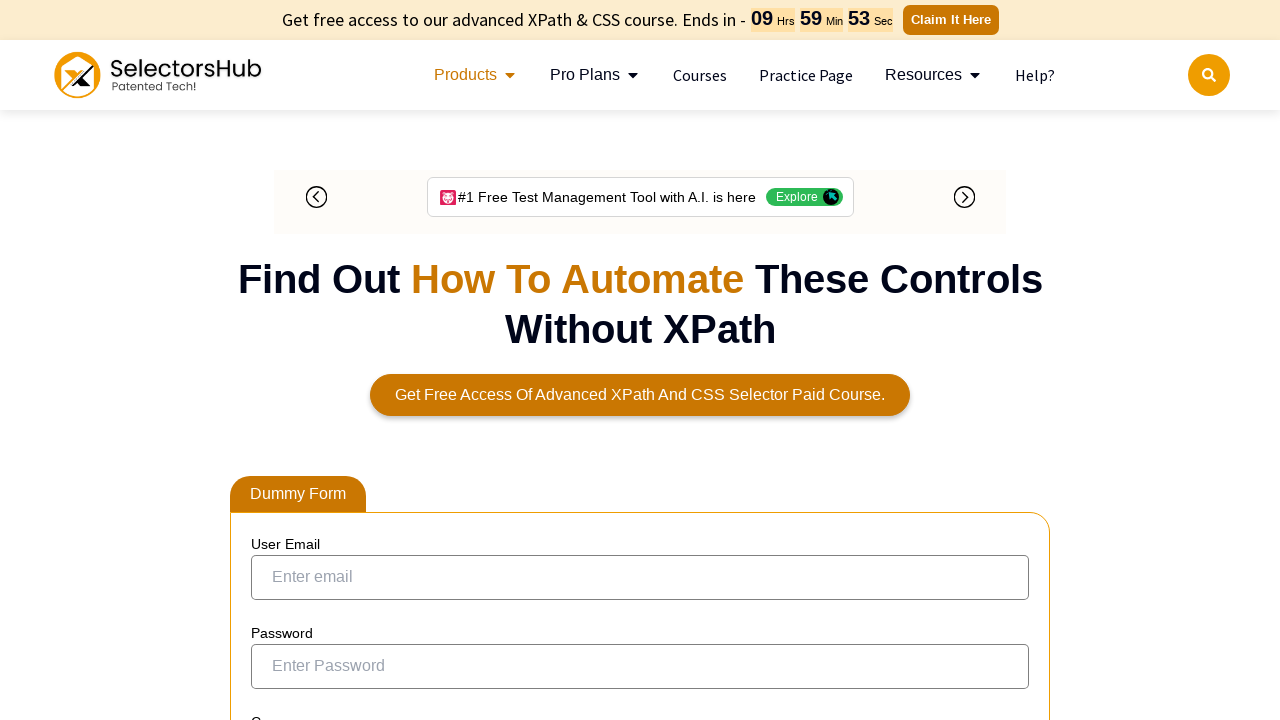

Scrolled down 500 pixels on the page
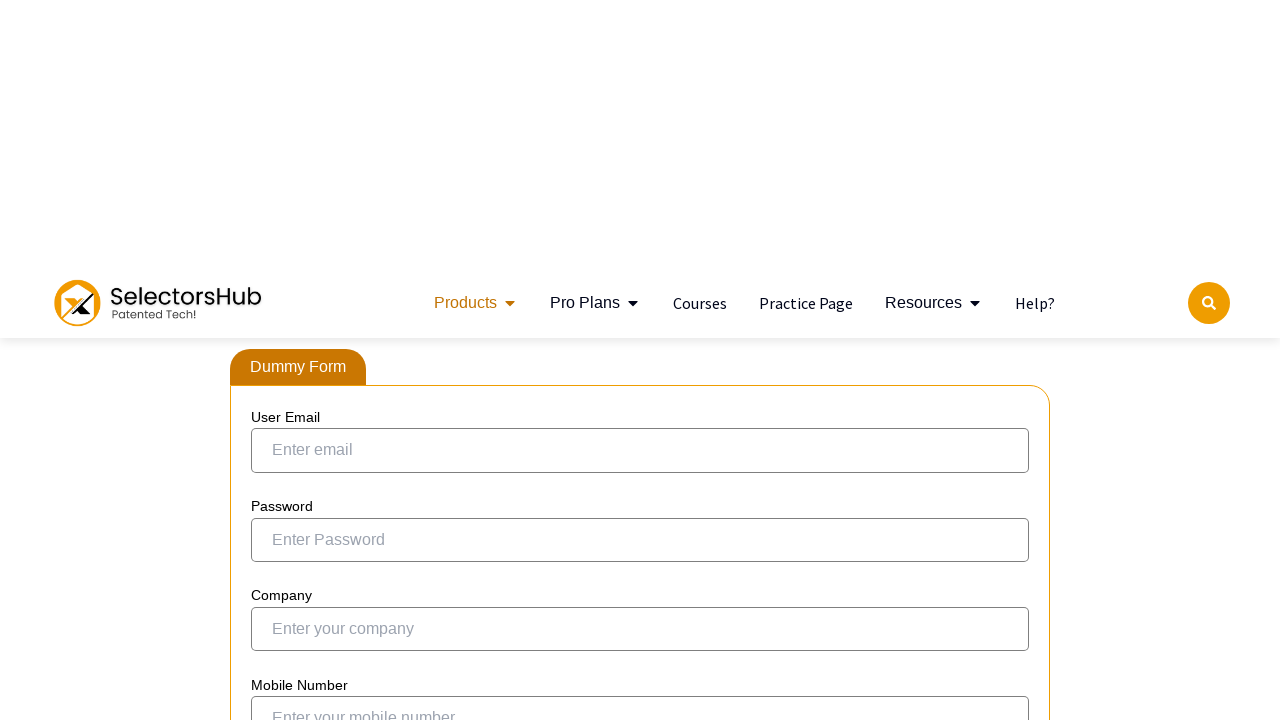

Waited 2 seconds for scroll to complete
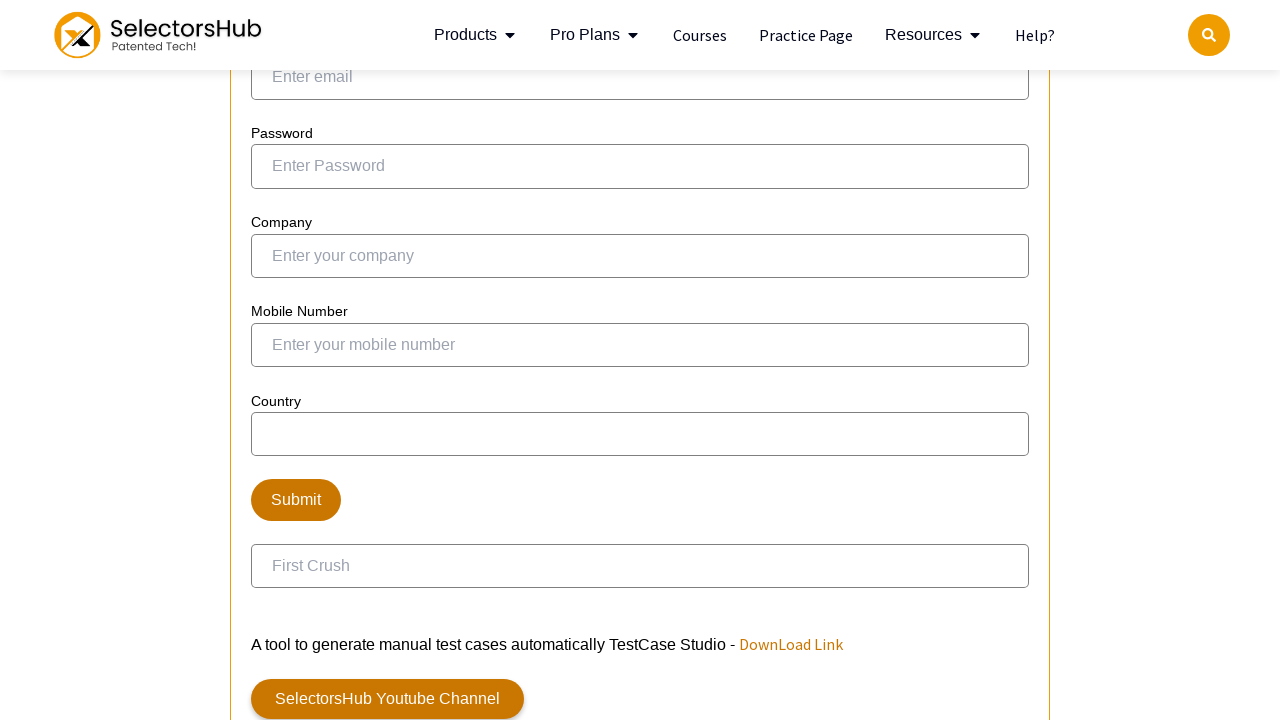

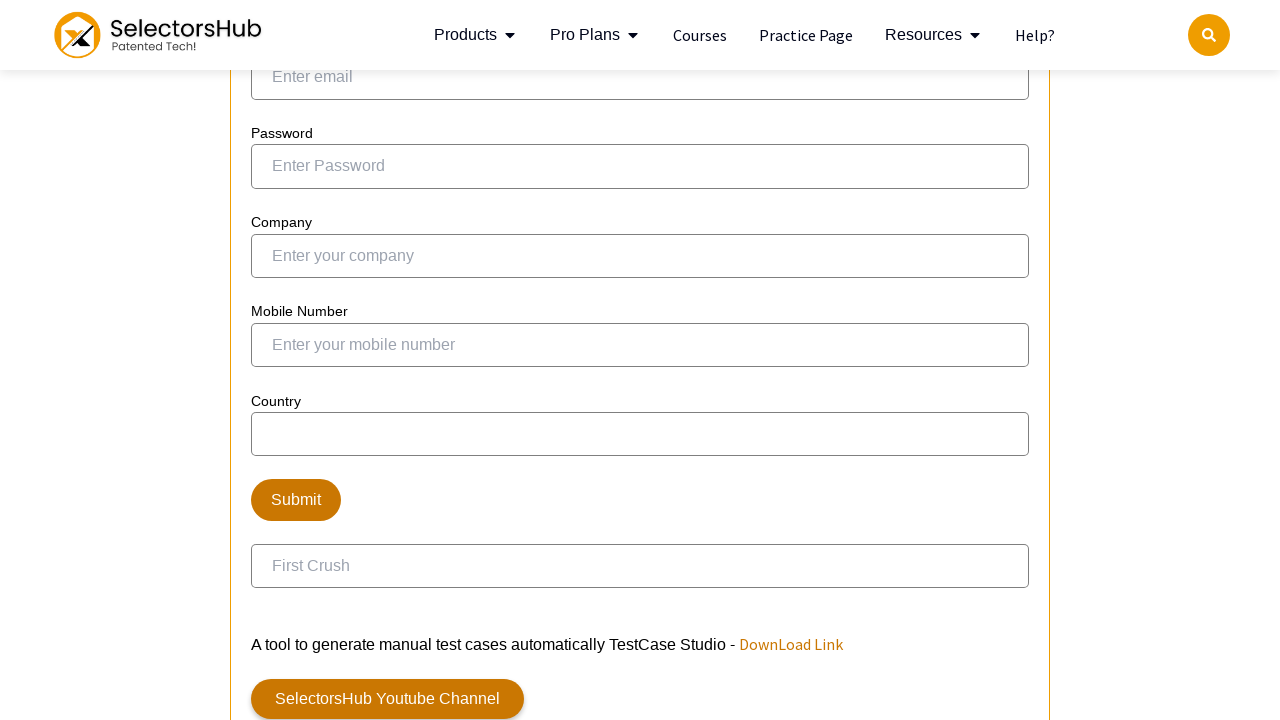